Tests keyboard input events by pressing the 'S' key and then performing CTRL+A (select all) and CTRL+C (copy) keyboard shortcuts on an input events demo page

Starting URL: https://www.training-support.net/selenium/input-events

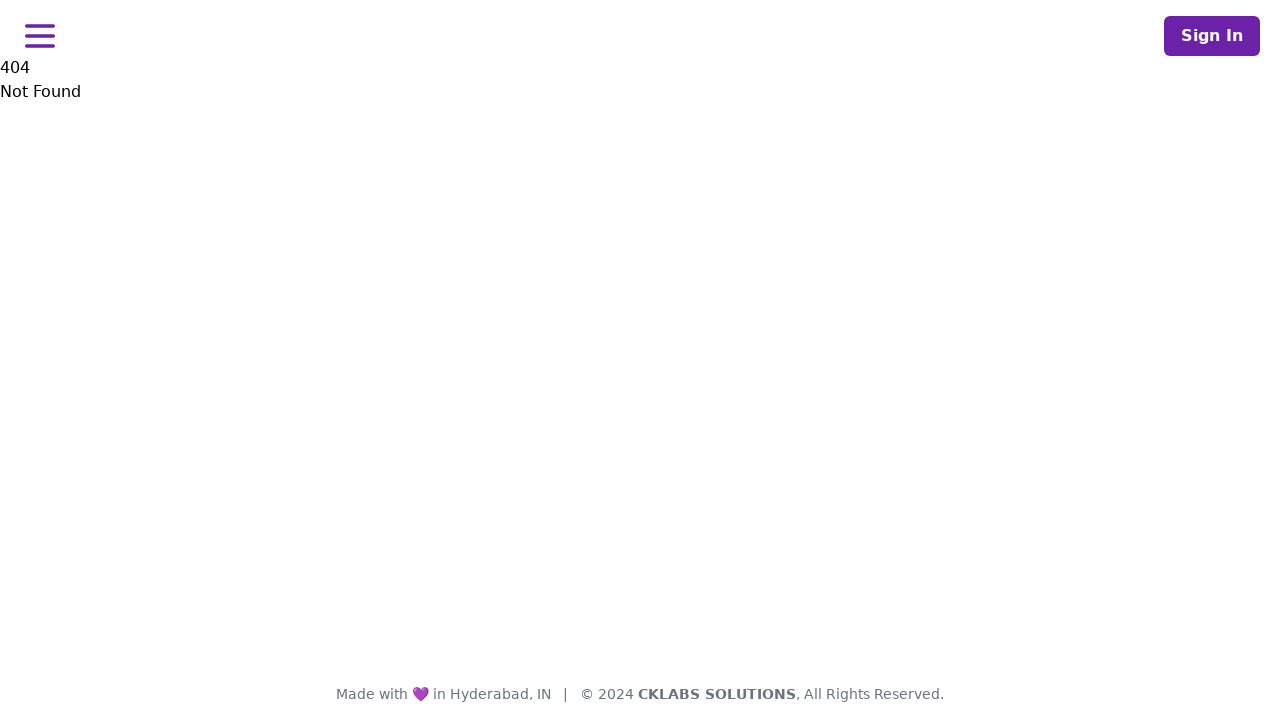

Pressed the 'S' key
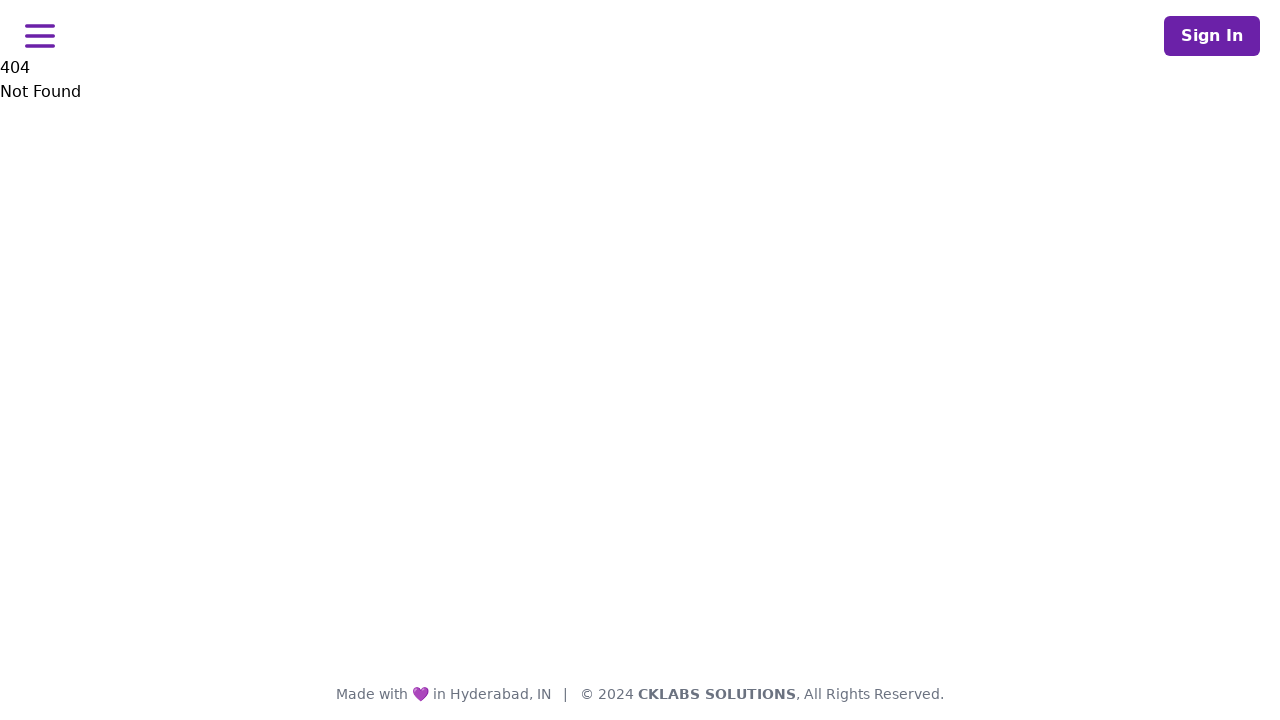

Pressed CTRL+A to select all text
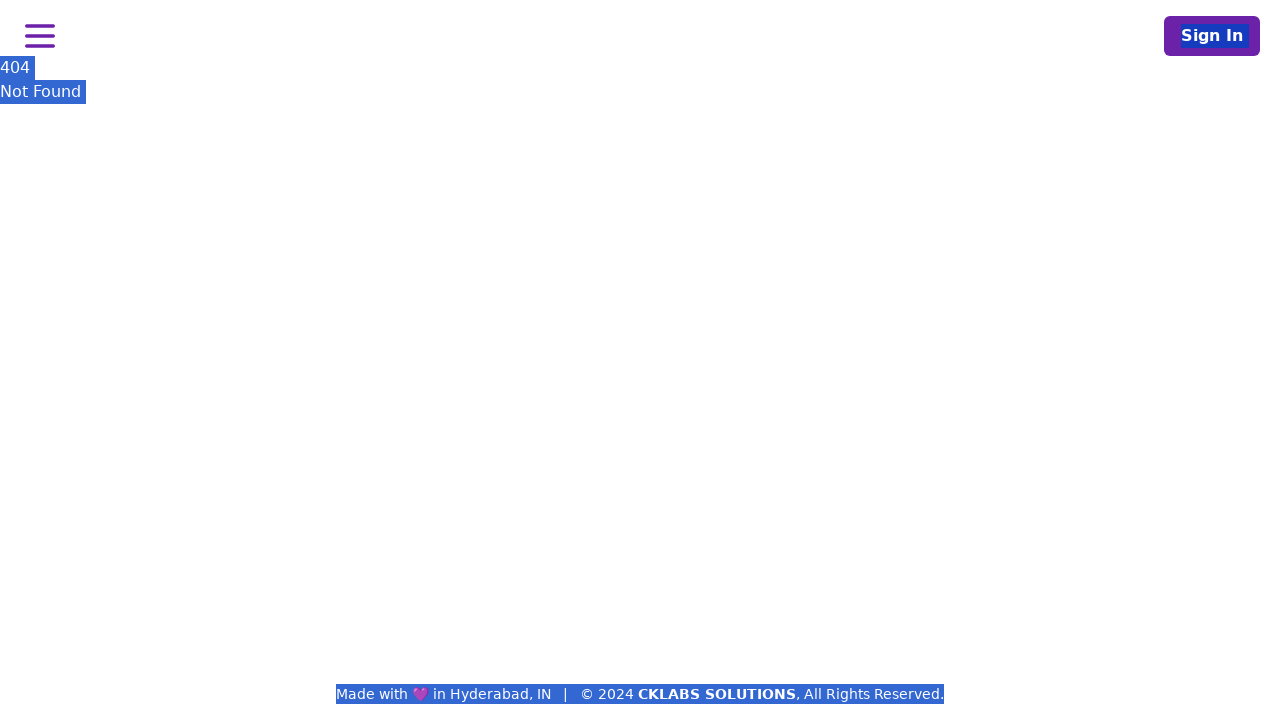

Pressed CTRL+C to copy selected text
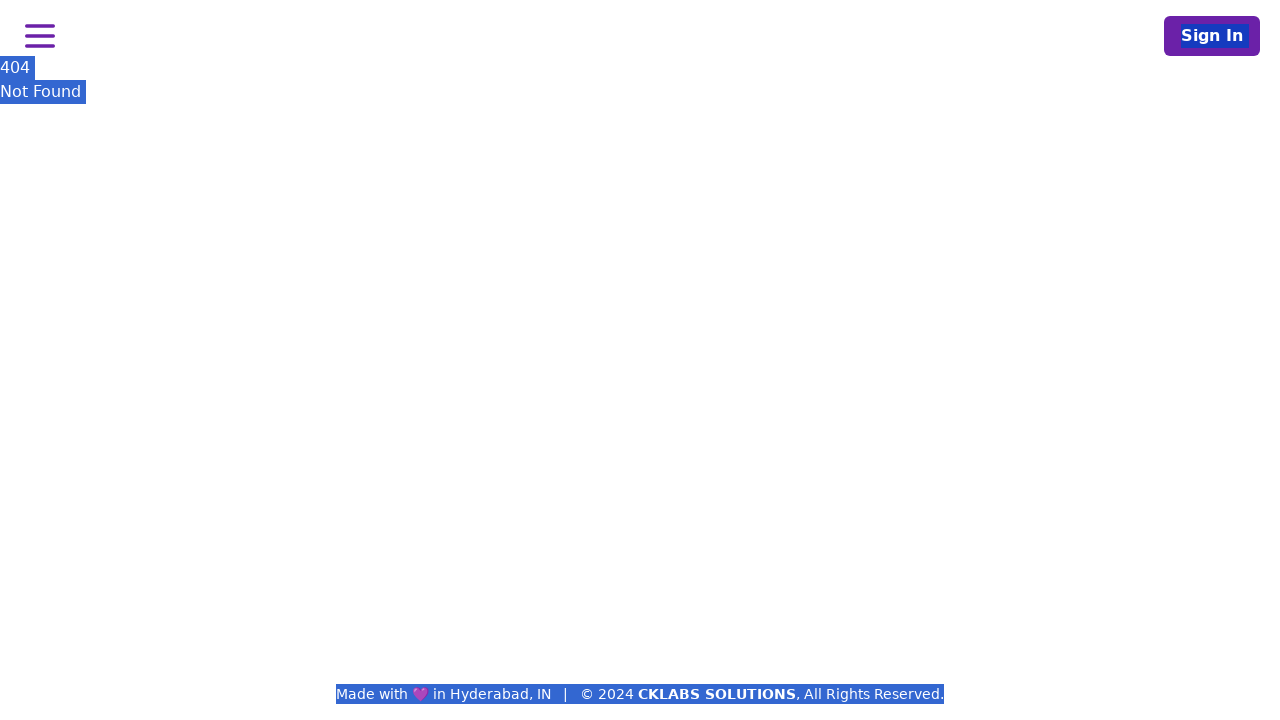

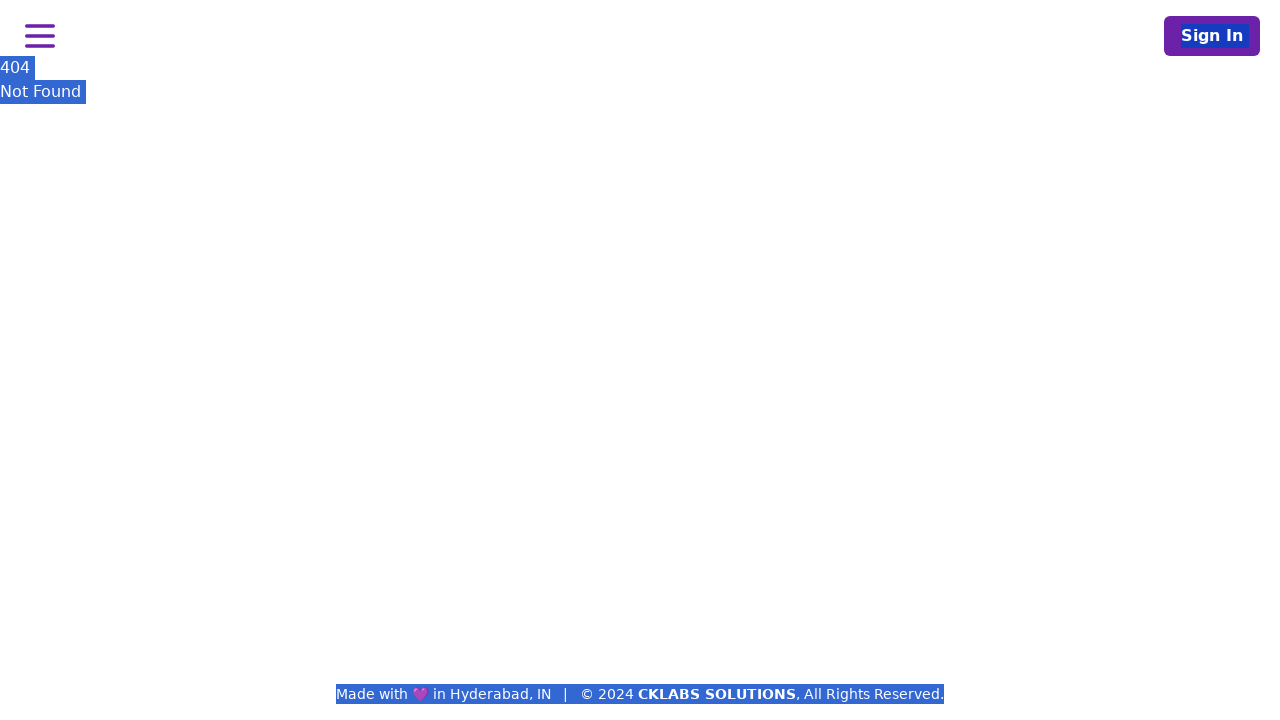